Tests a simple form by filling in first name, last name, city, and country fields using different element locator strategies, then submits the form

Starting URL: http://suninjuly.github.io/simple_form_find_task.html

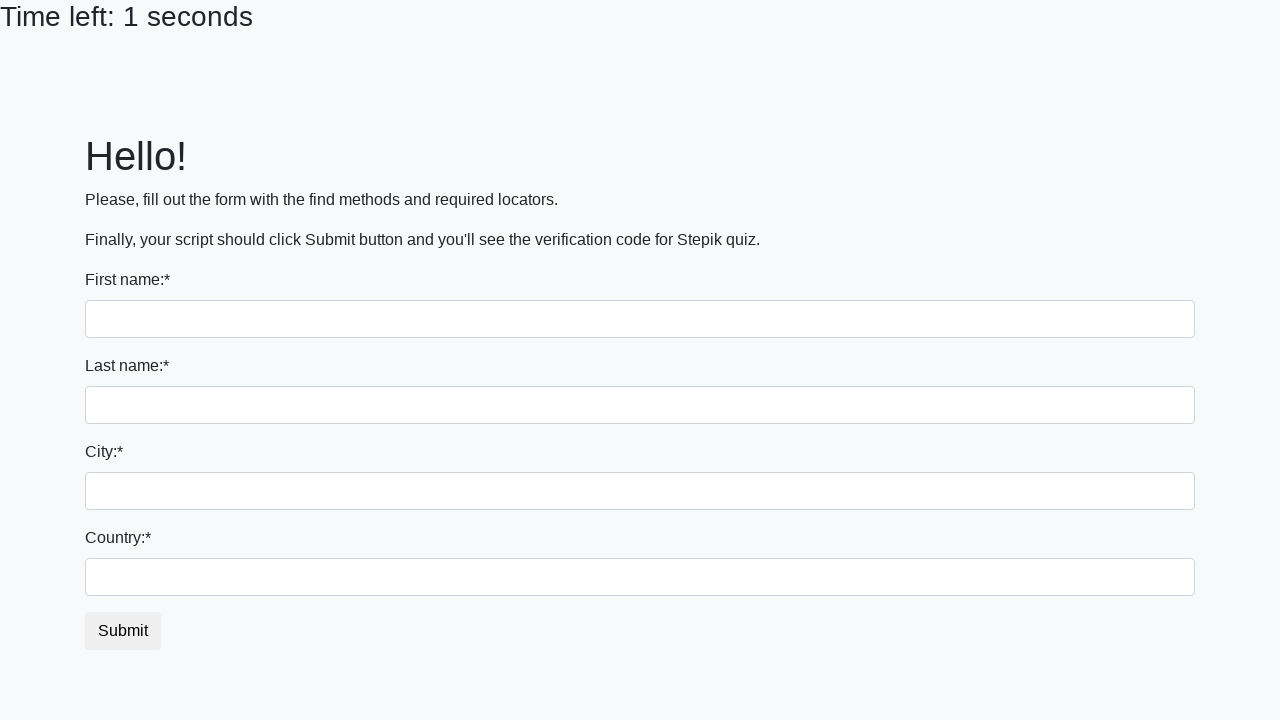

Filled first name field with 'Ivan' on input
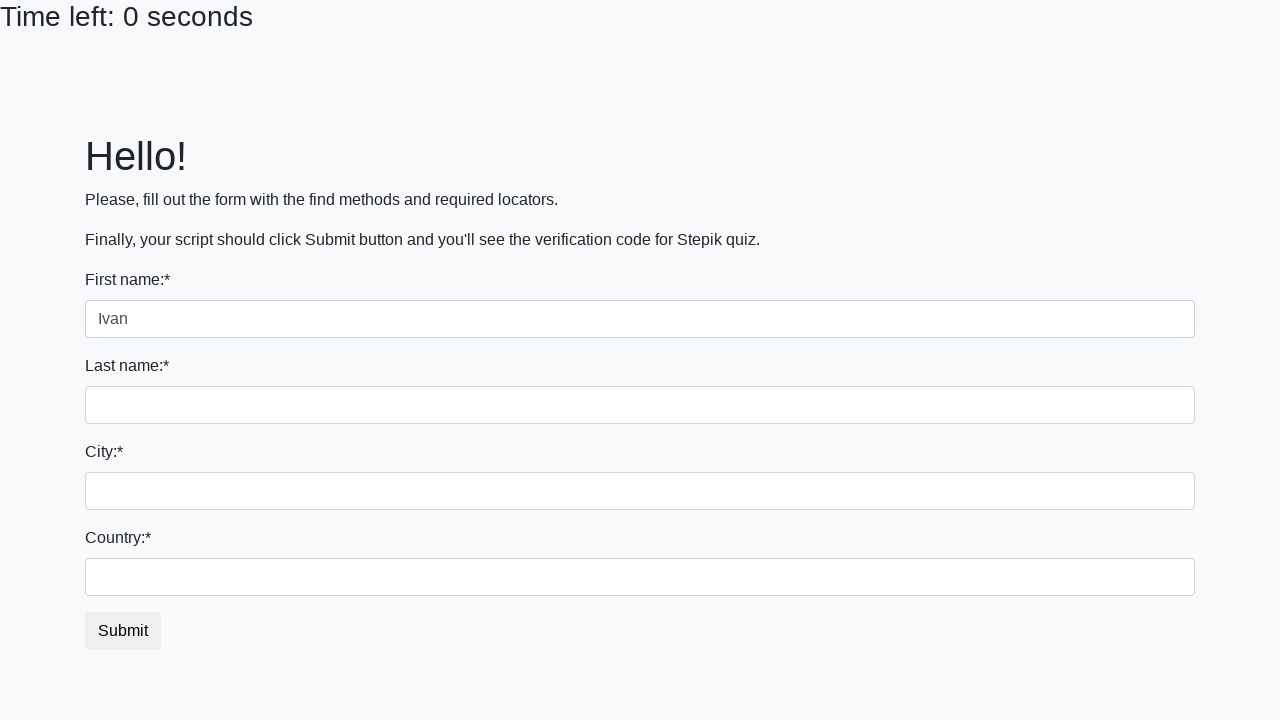

Filled last name field with 'Petrov' on input[name='last_name']
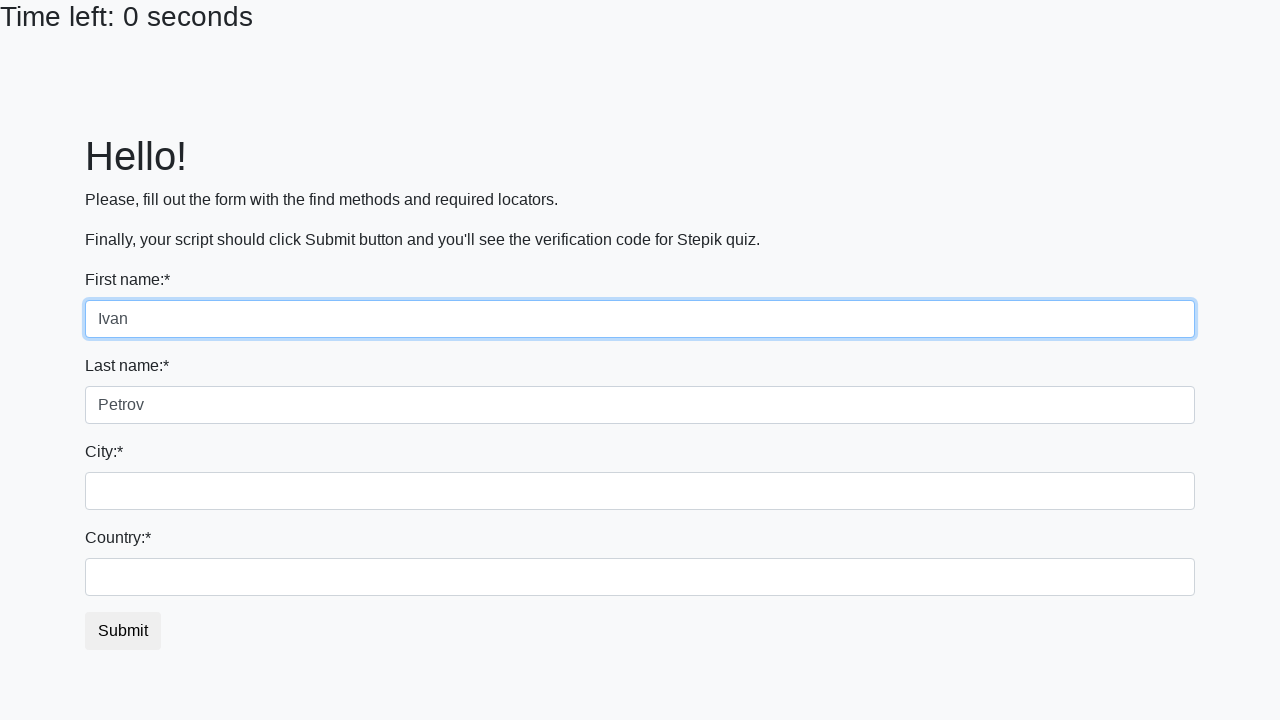

Filled city field with 'Smolensk' on .city
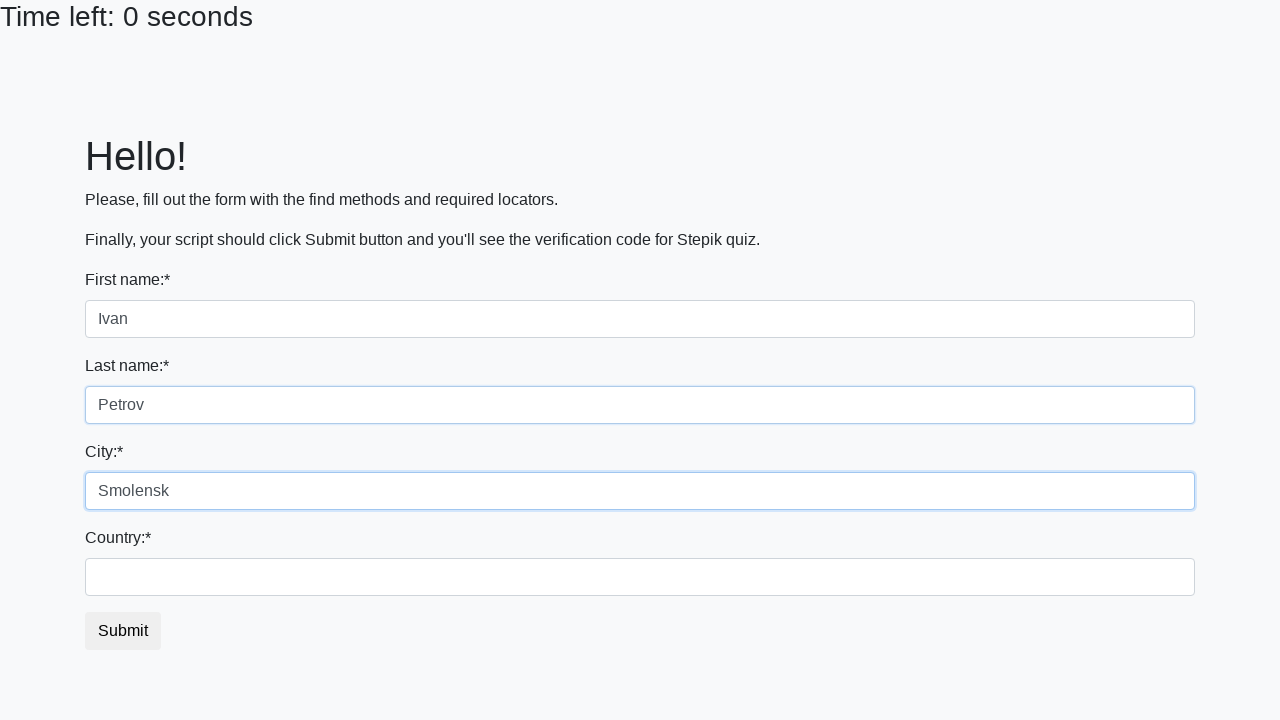

Filled country field with 'Russia' on #country
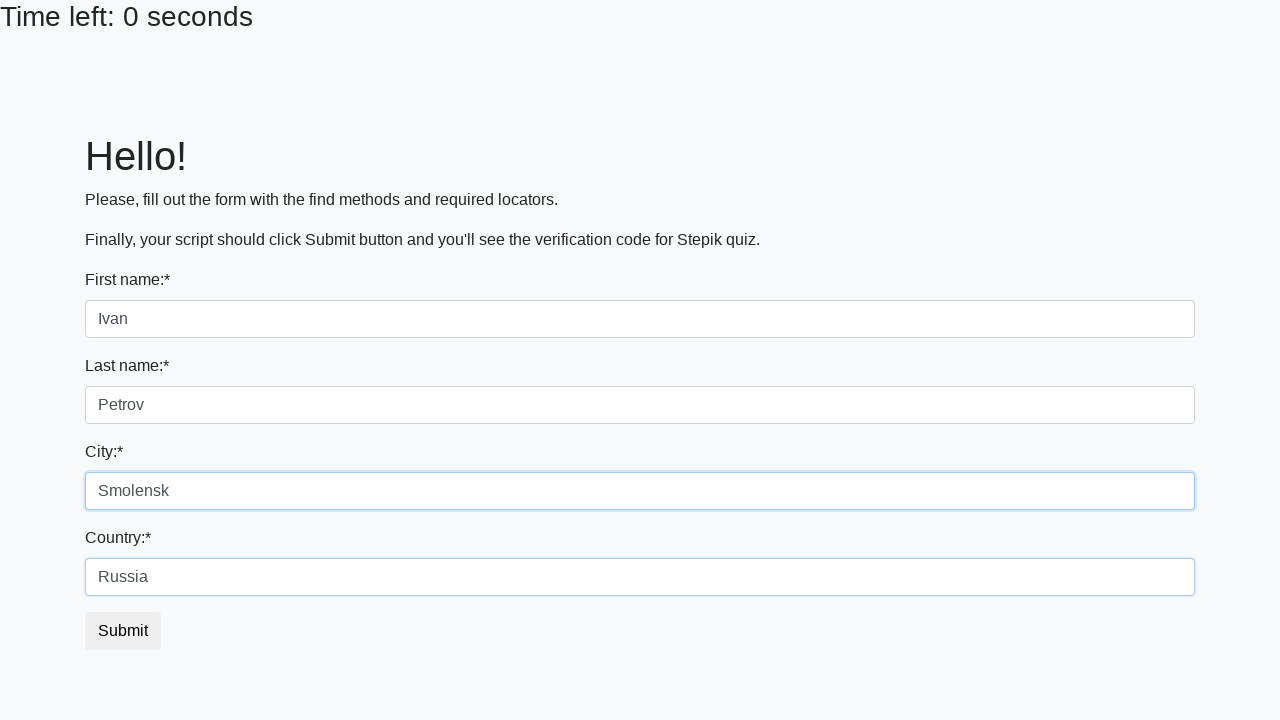

Clicked the submit button at (123, 631) on button.btn
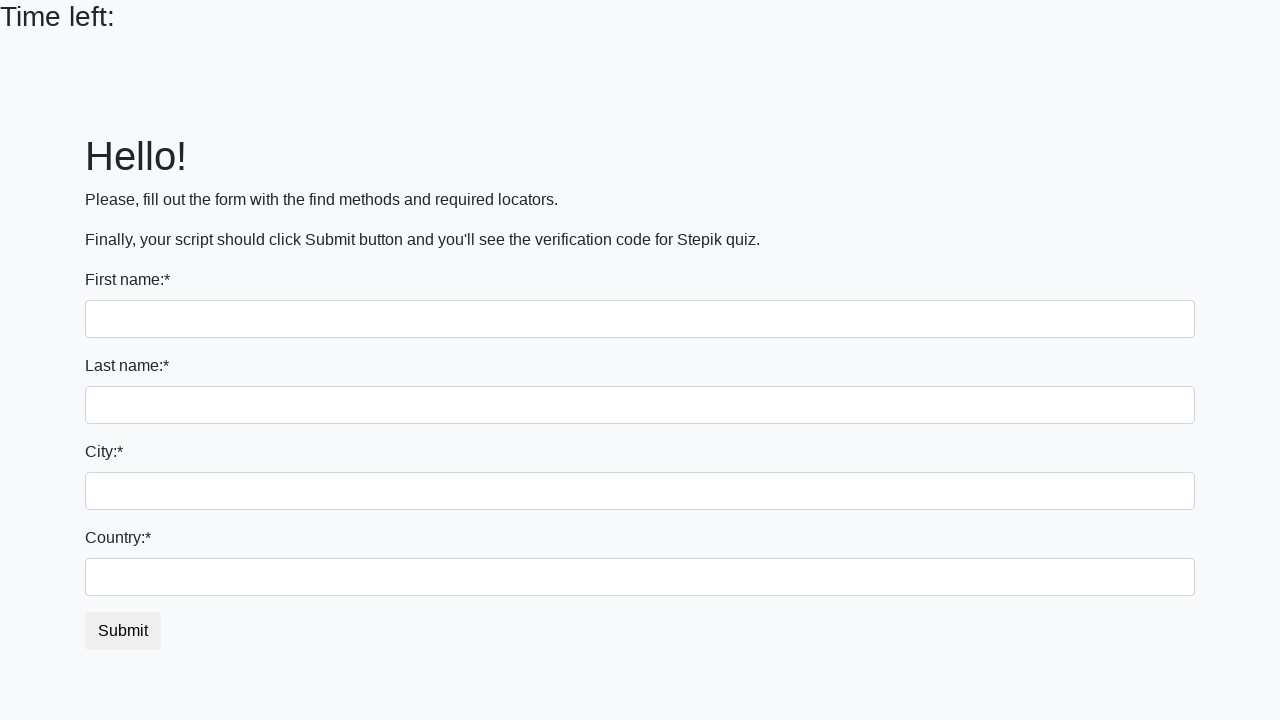

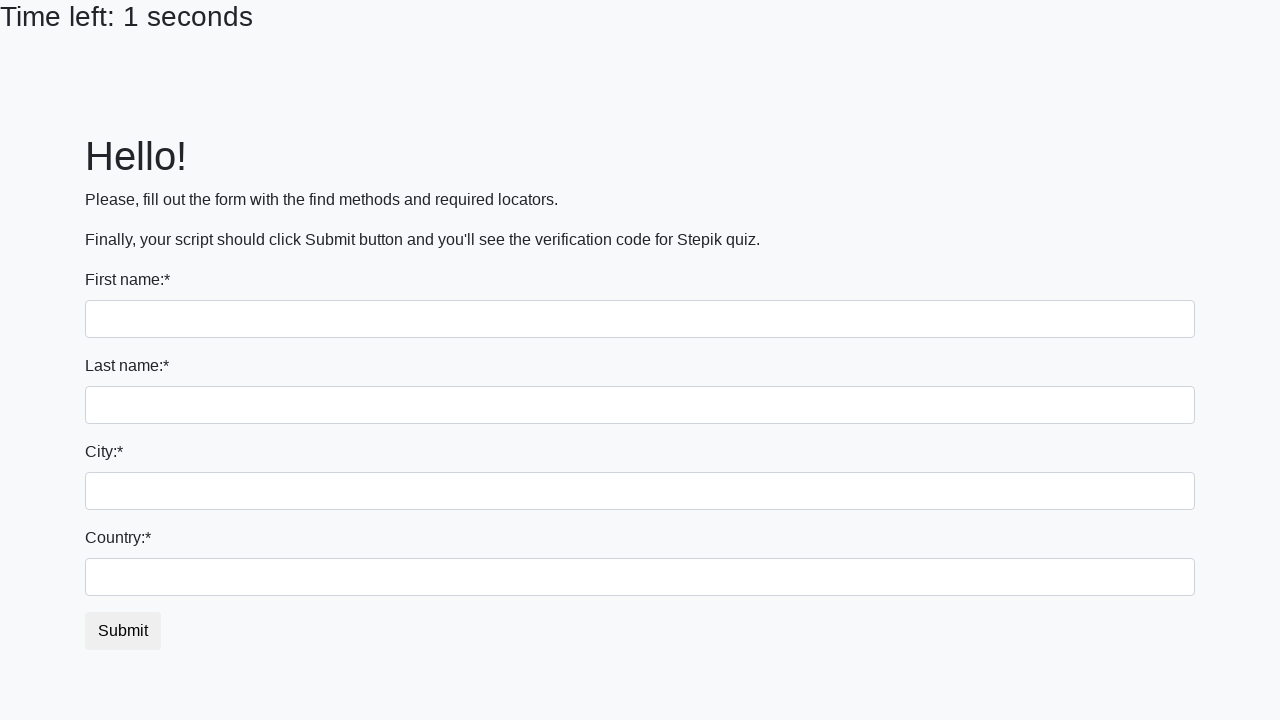